Tests double-click functionality on jQuery API documentation page by double-clicking an element within an iframe and verifying the color change

Starting URL: http://api.jquery.com/dblclick/

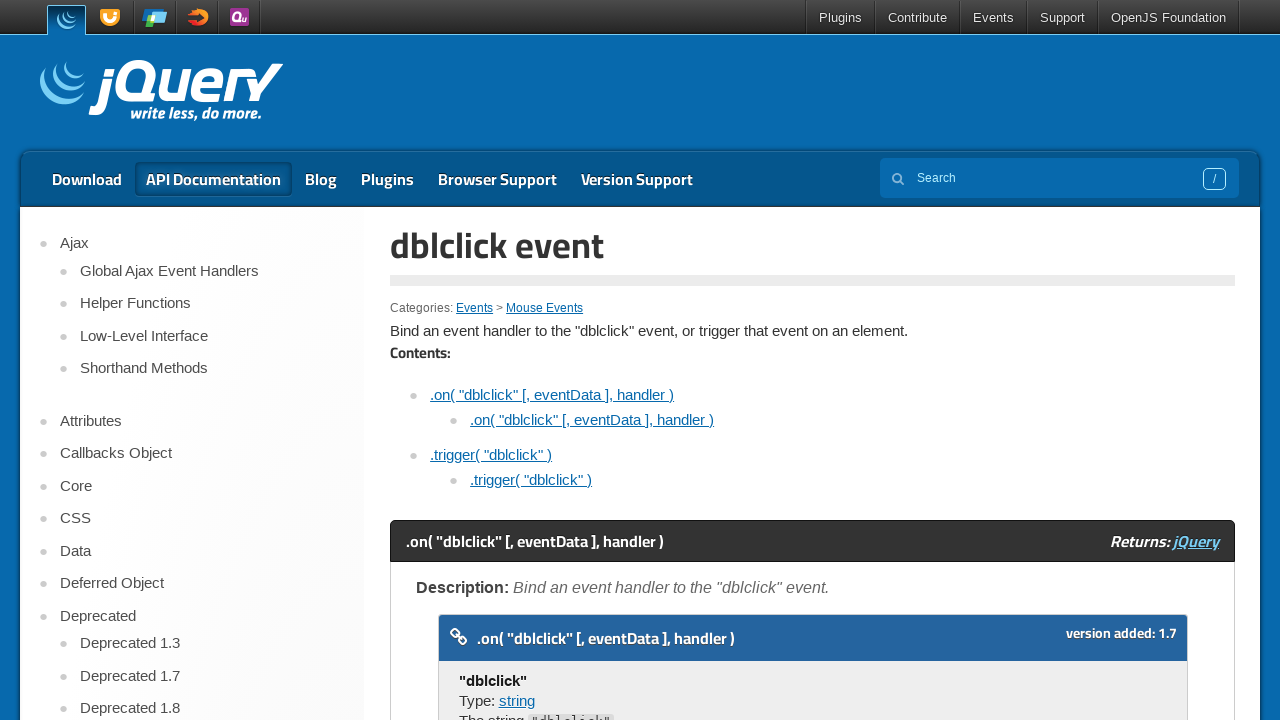

Located and switched to the first iframe on the jQuery API documentation page
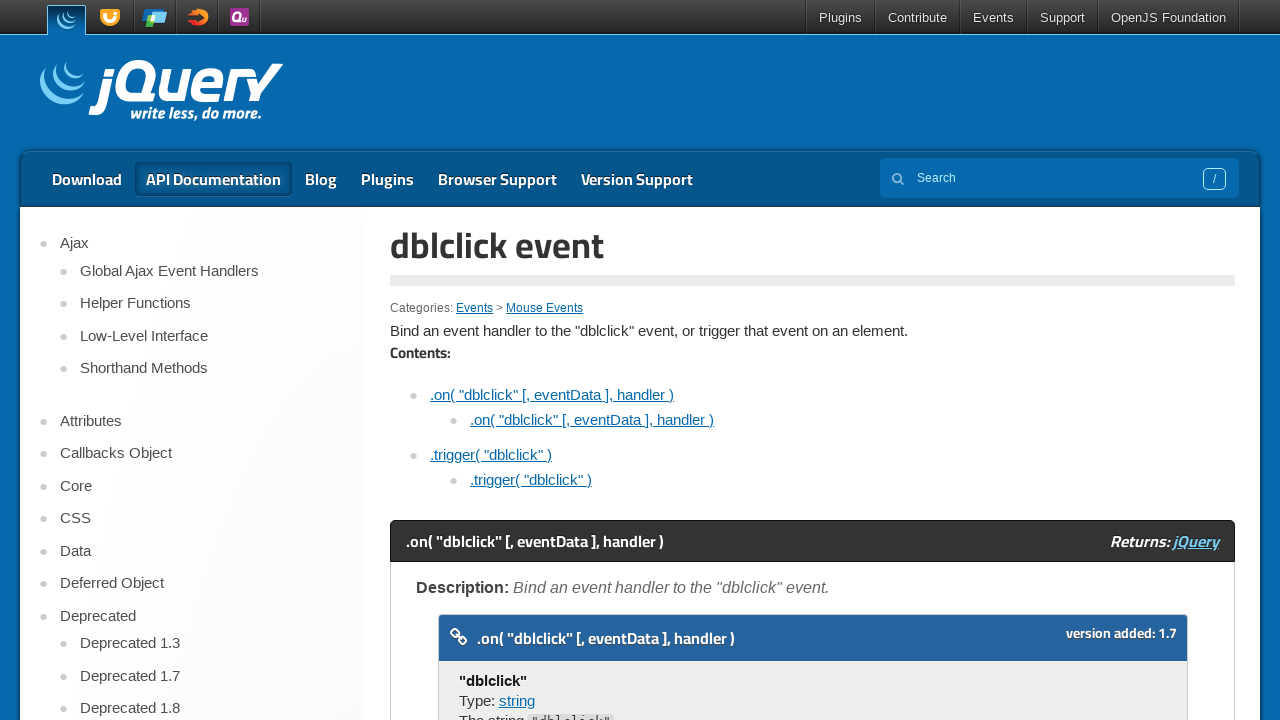

Located the target element within the iframe for double-click action
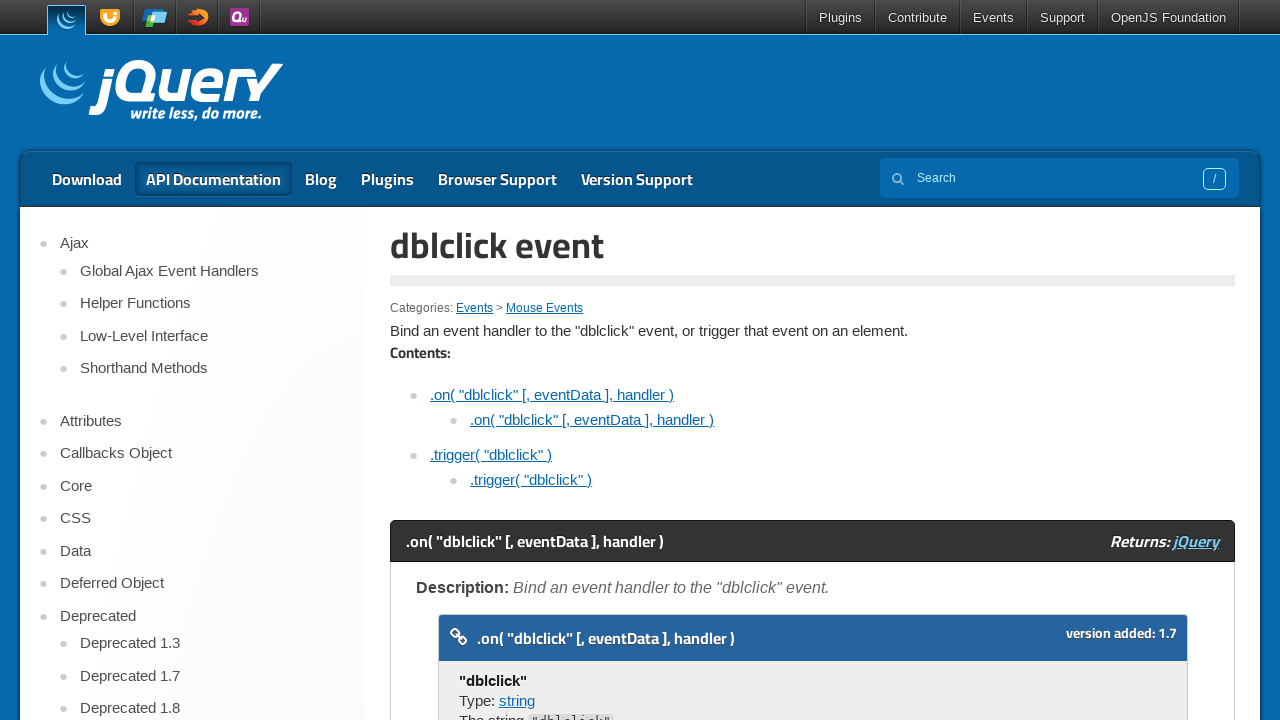

Scrolled the target element into view within the iframe
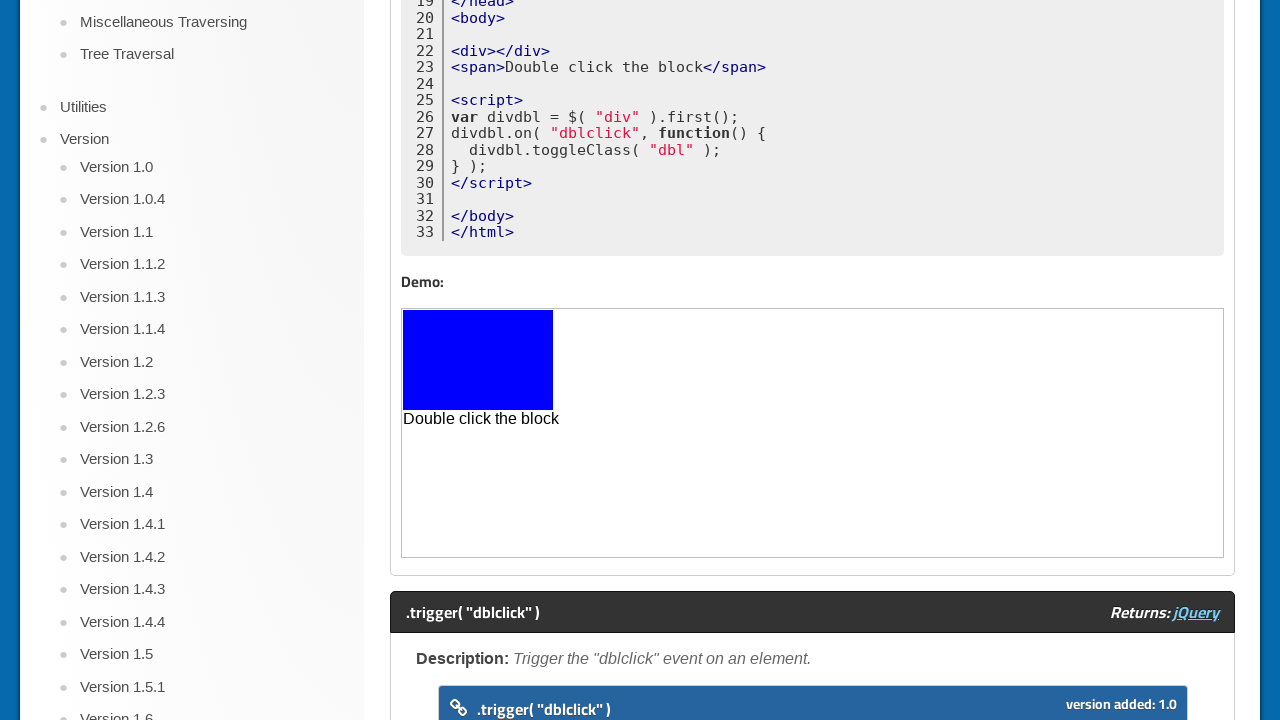

Performed double-click action on the target element at (478, 360) on iframe >> nth=0 >> internal:control=enter-frame >> html>body>div
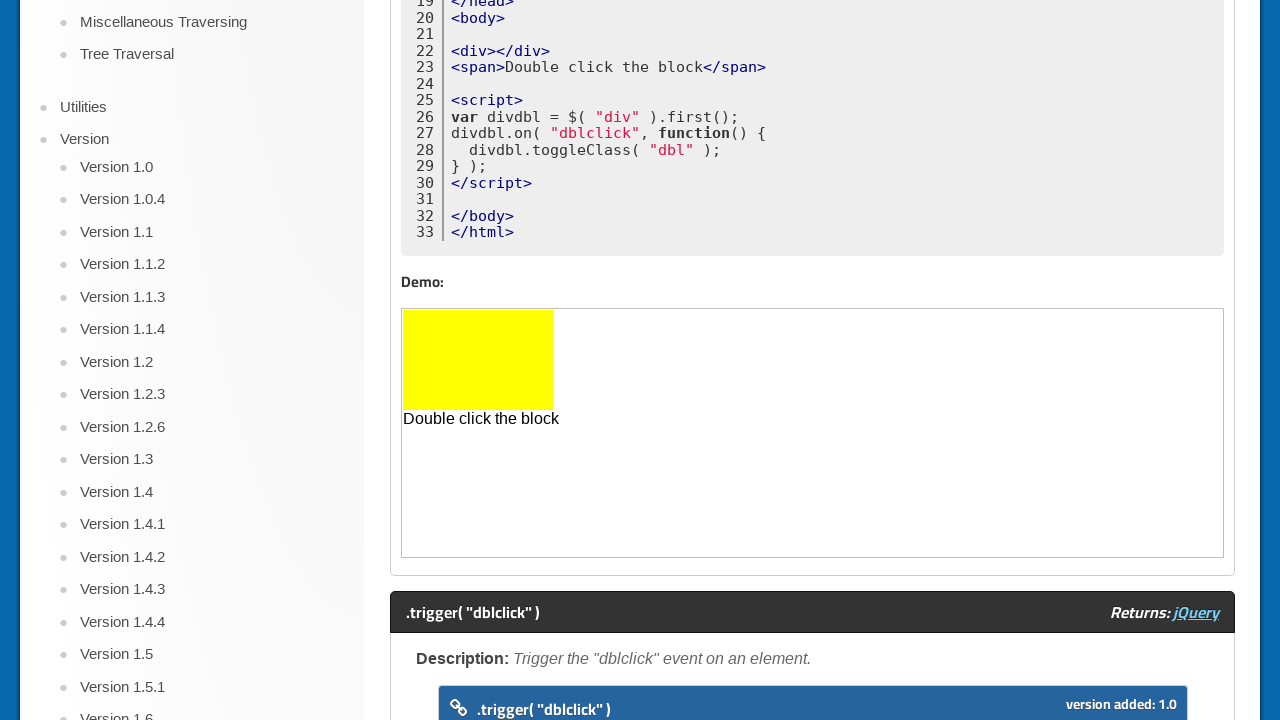

Located the element with .dbl class to verify color change
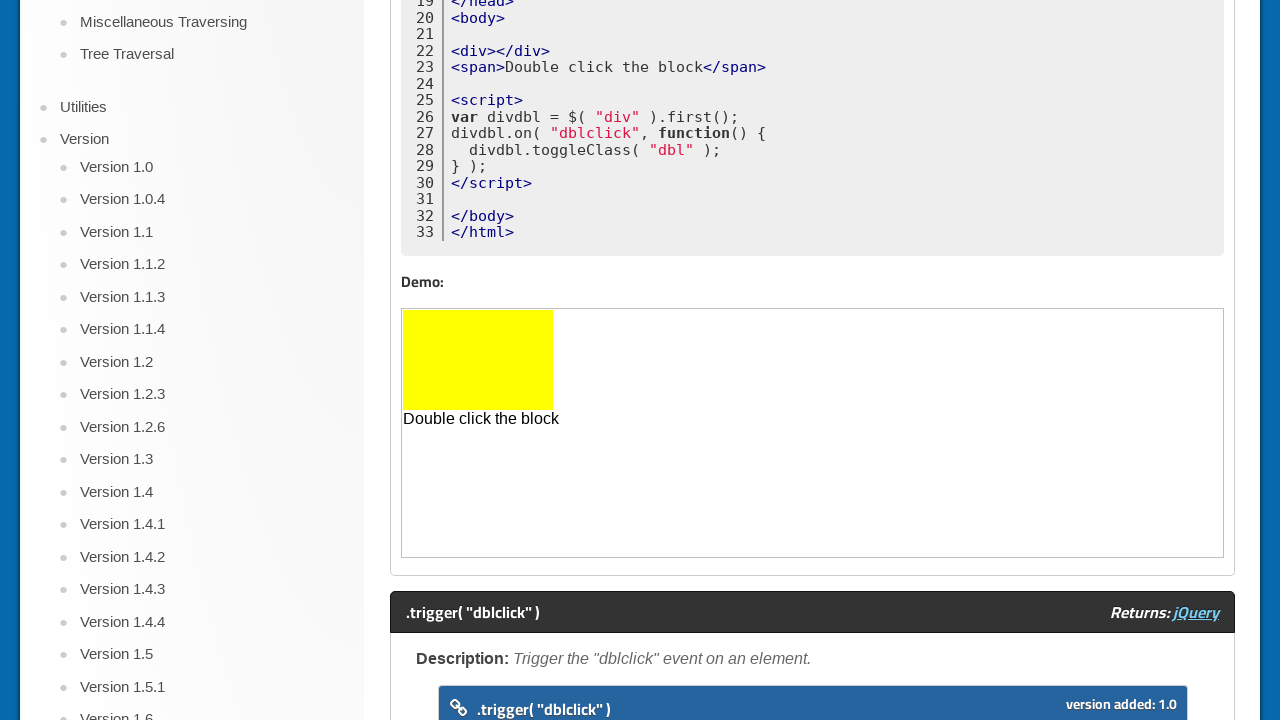

Color changed successfully - .dbl element is visible after double-click
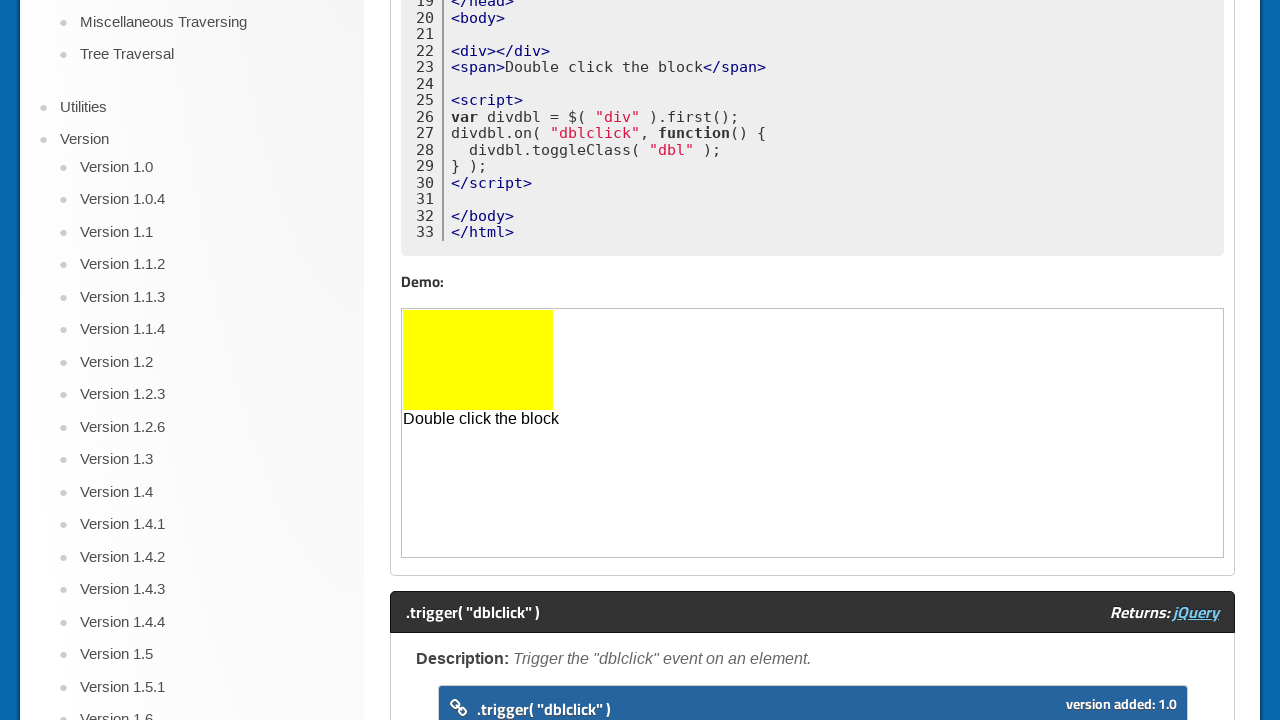

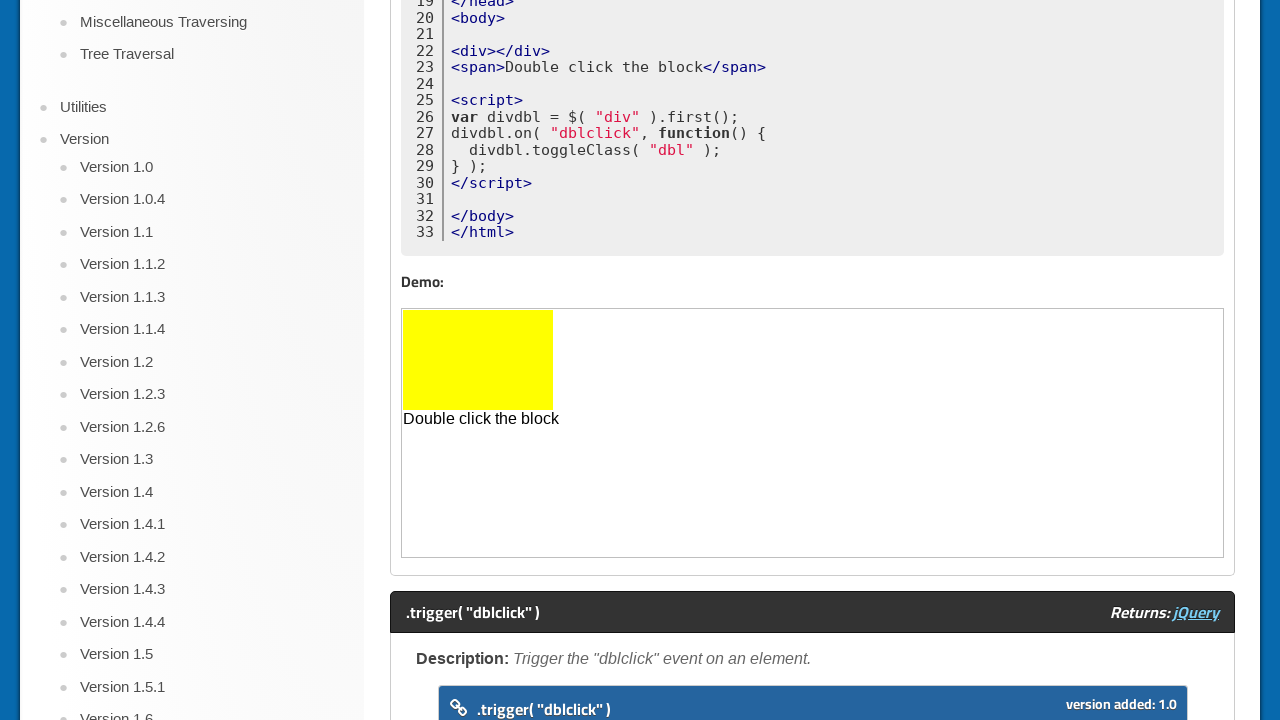